Tests dynamic loading by clicking a start button, waiting for loading indicator to disappear, and verifying "Hello World!" text appears

Starting URL: https://automationfc.github.io/dynamic-loading/

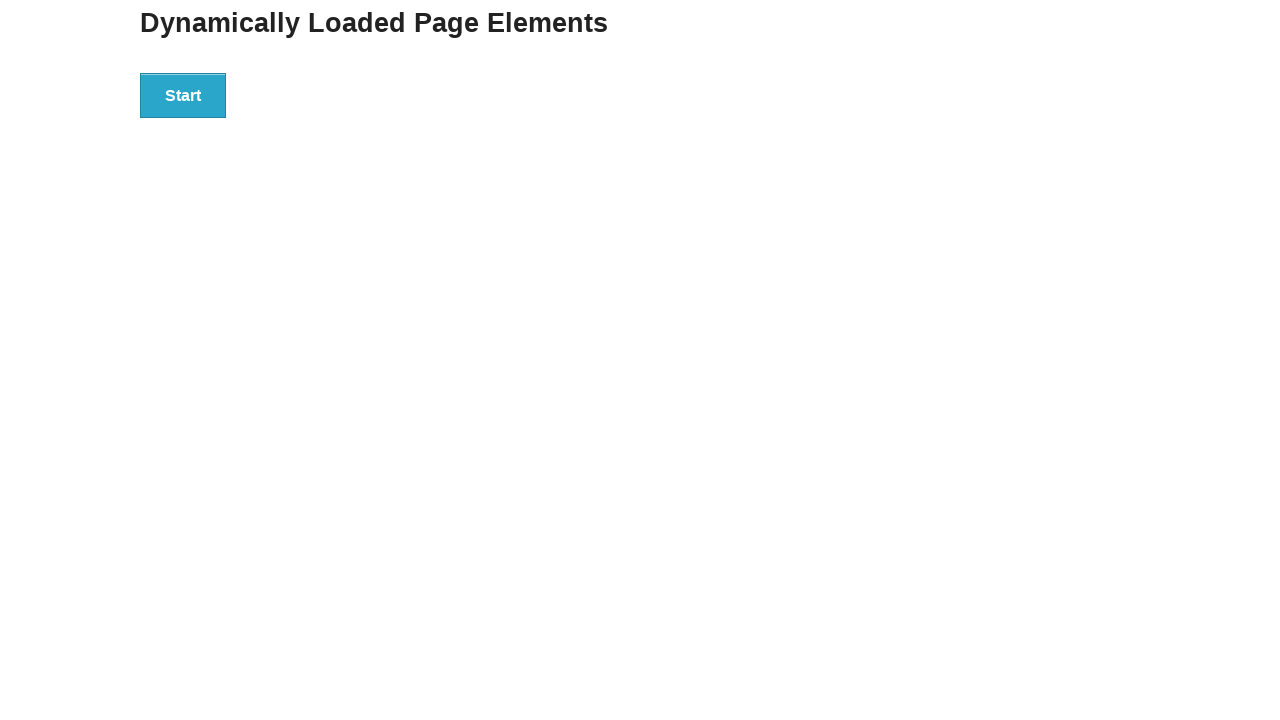

Clicked the start button to initiate dynamic loading at (183, 95) on div#start>button
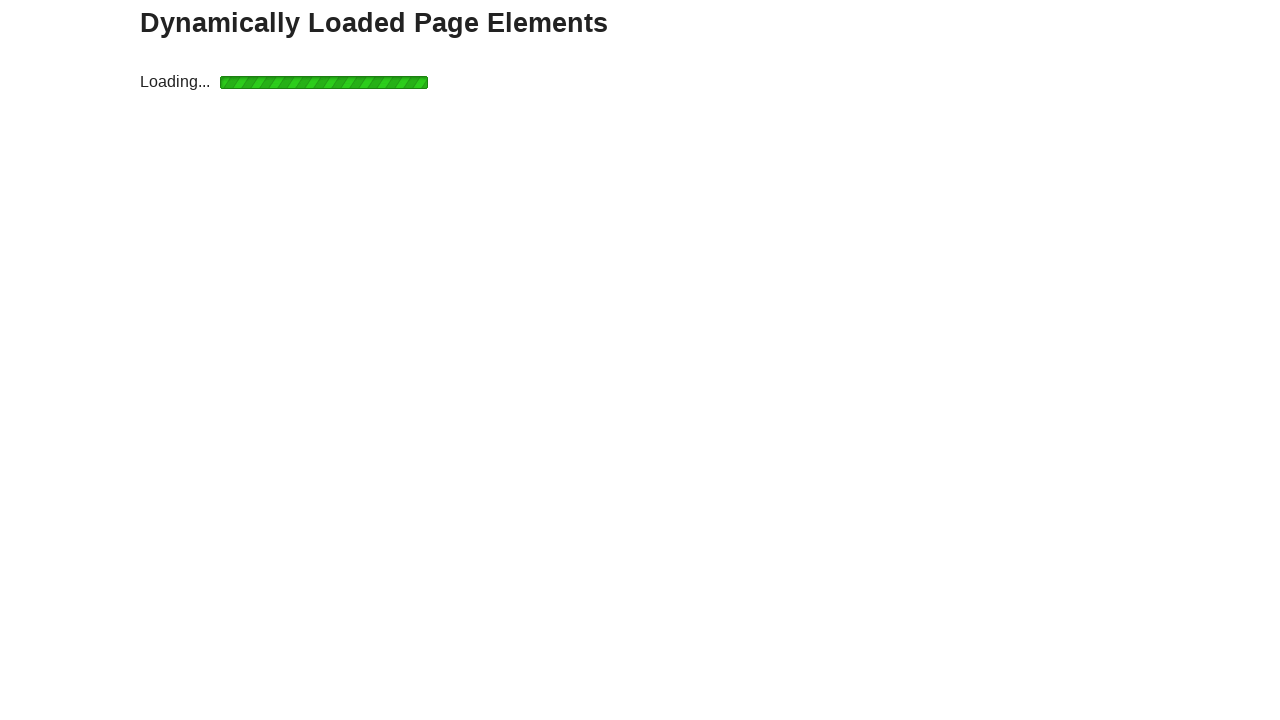

Waited for loading indicator to disappear
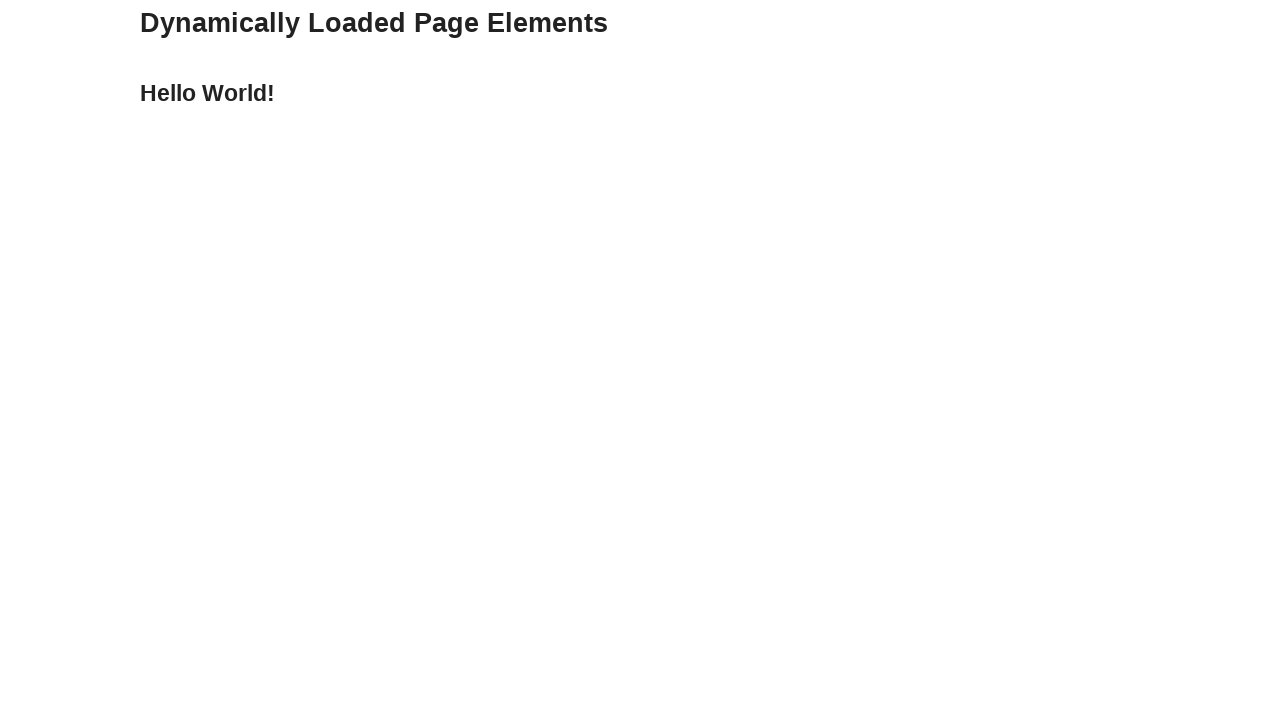

Waited for 'Hello World!' heading to appear
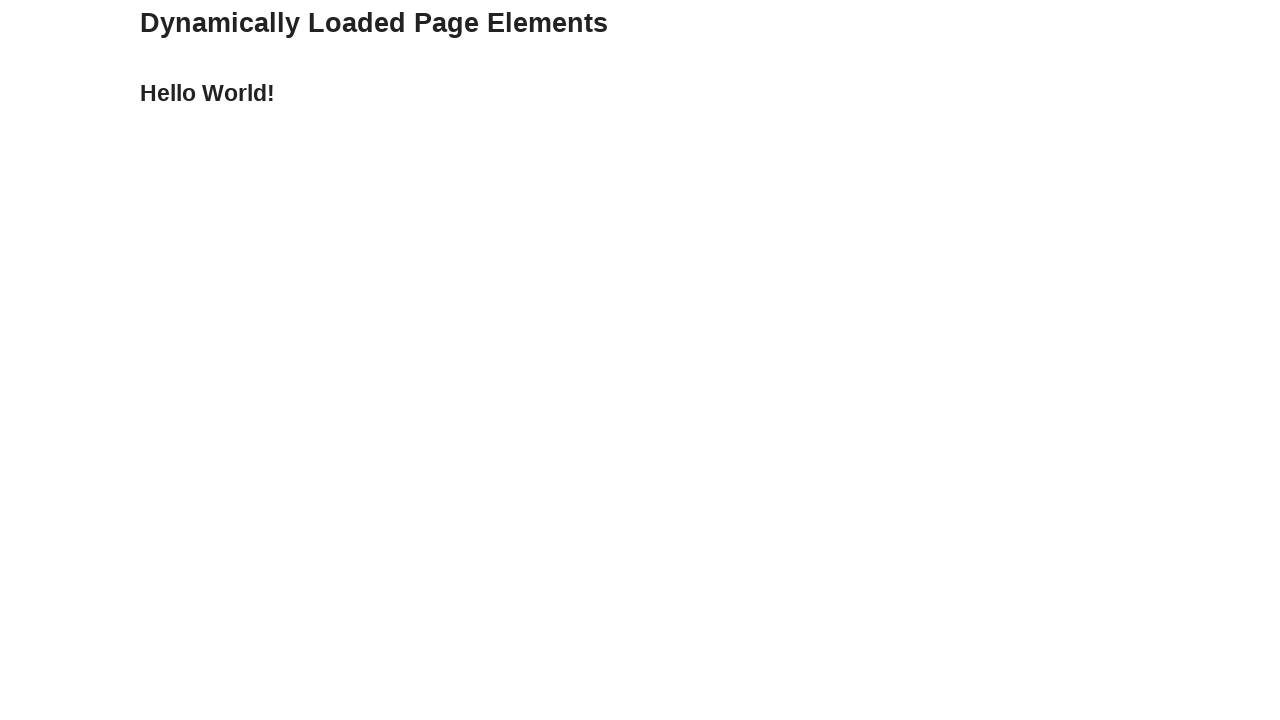

Retrieved text content: 'Hello World!'
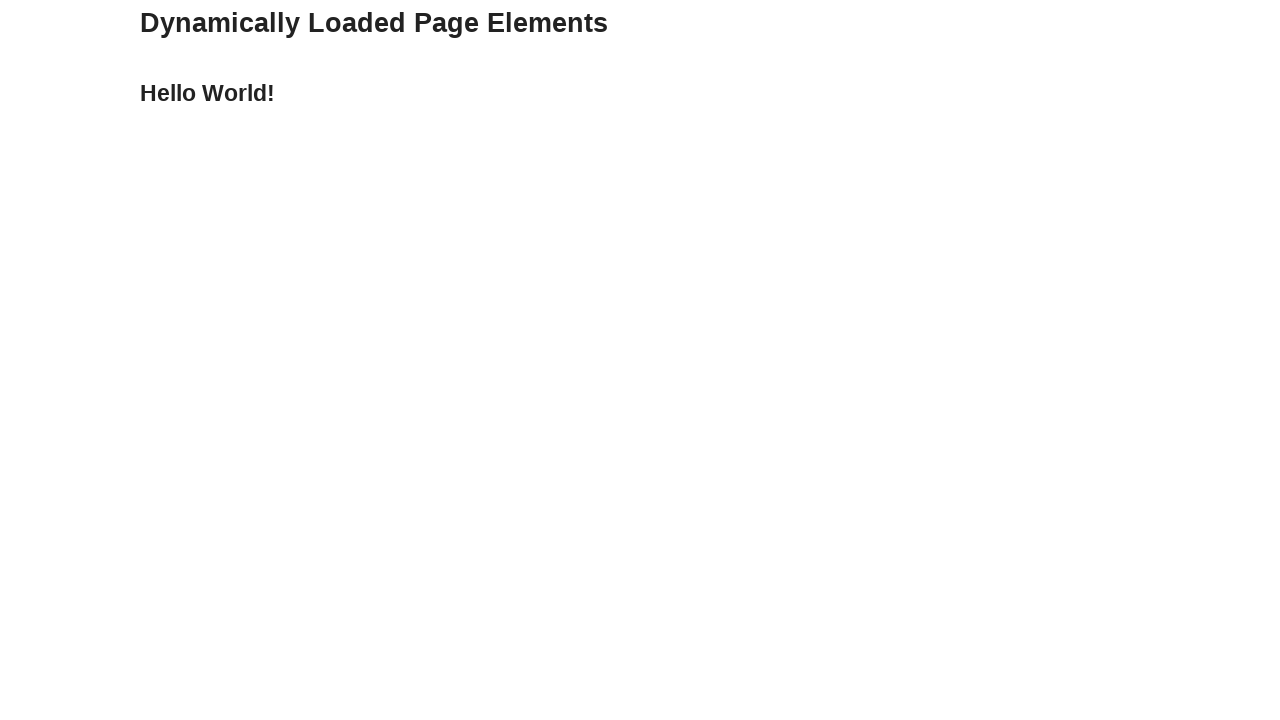

Verified that 'Hello World!' text is displayed correctly
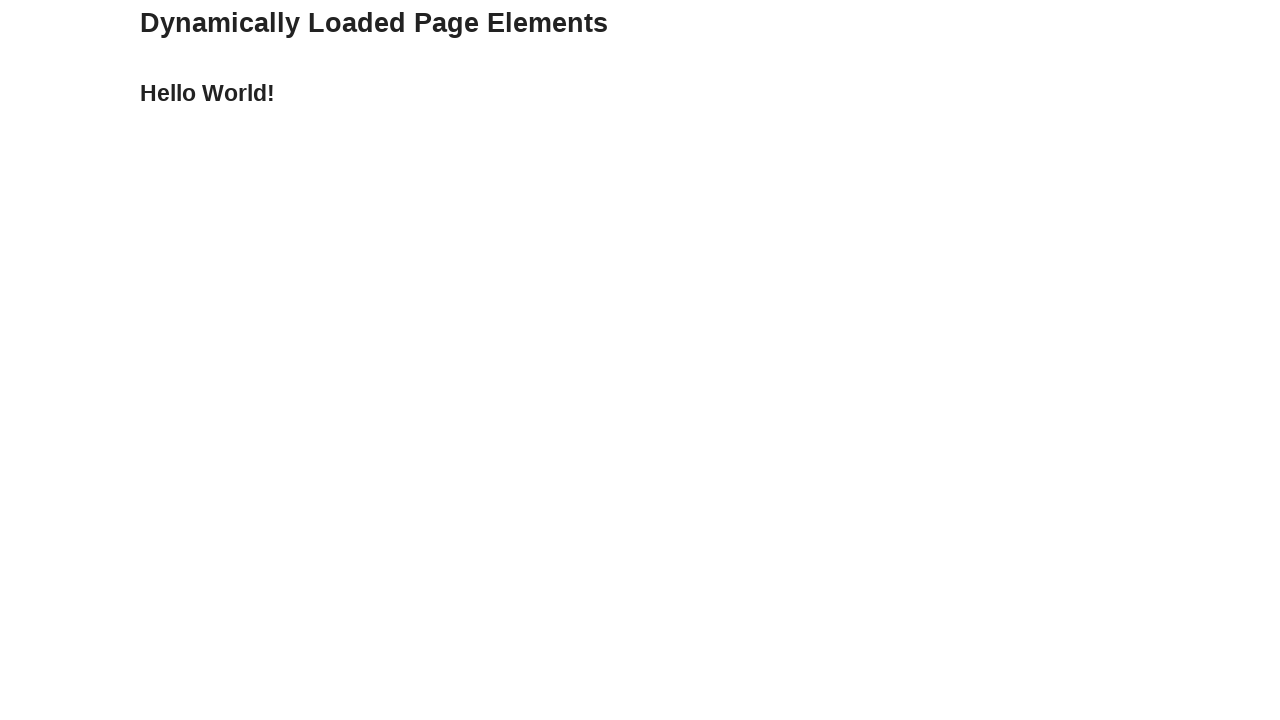

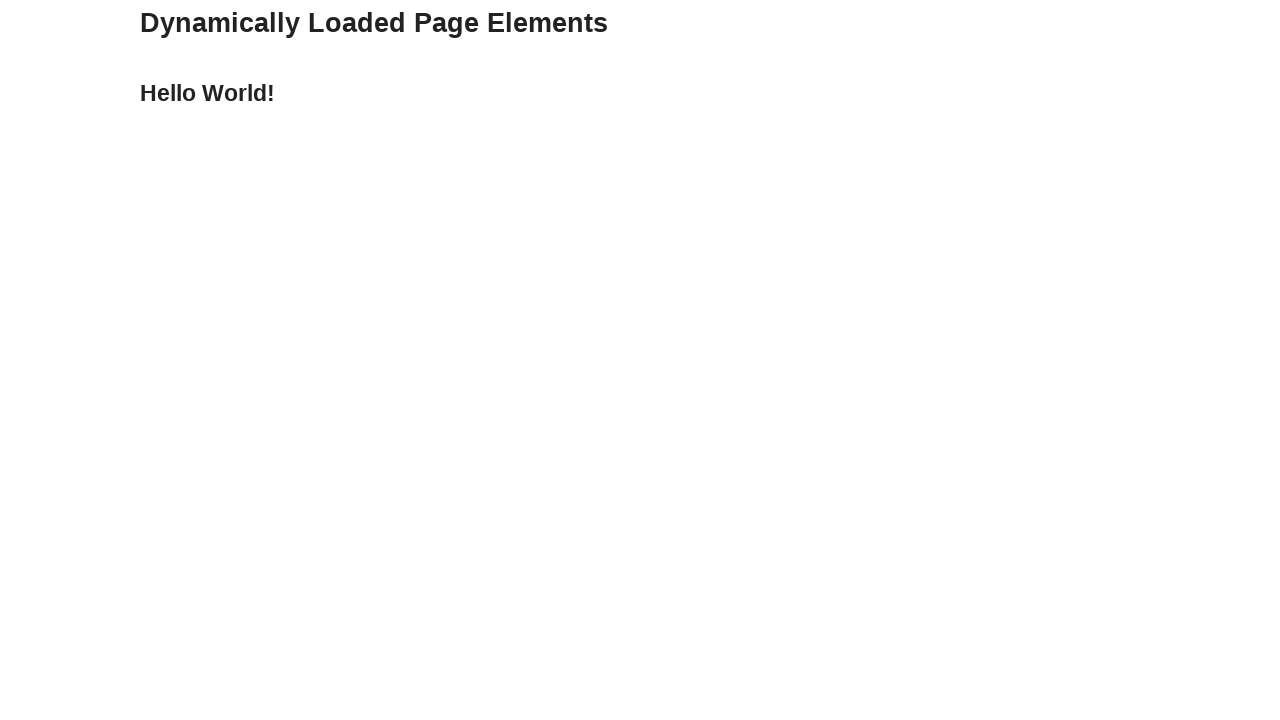